Tests the Skills dropdown functionality on a demo registration page by selecting a value from the dropdown menu

Starting URL: https://demo.automationtesting.in/Register.html

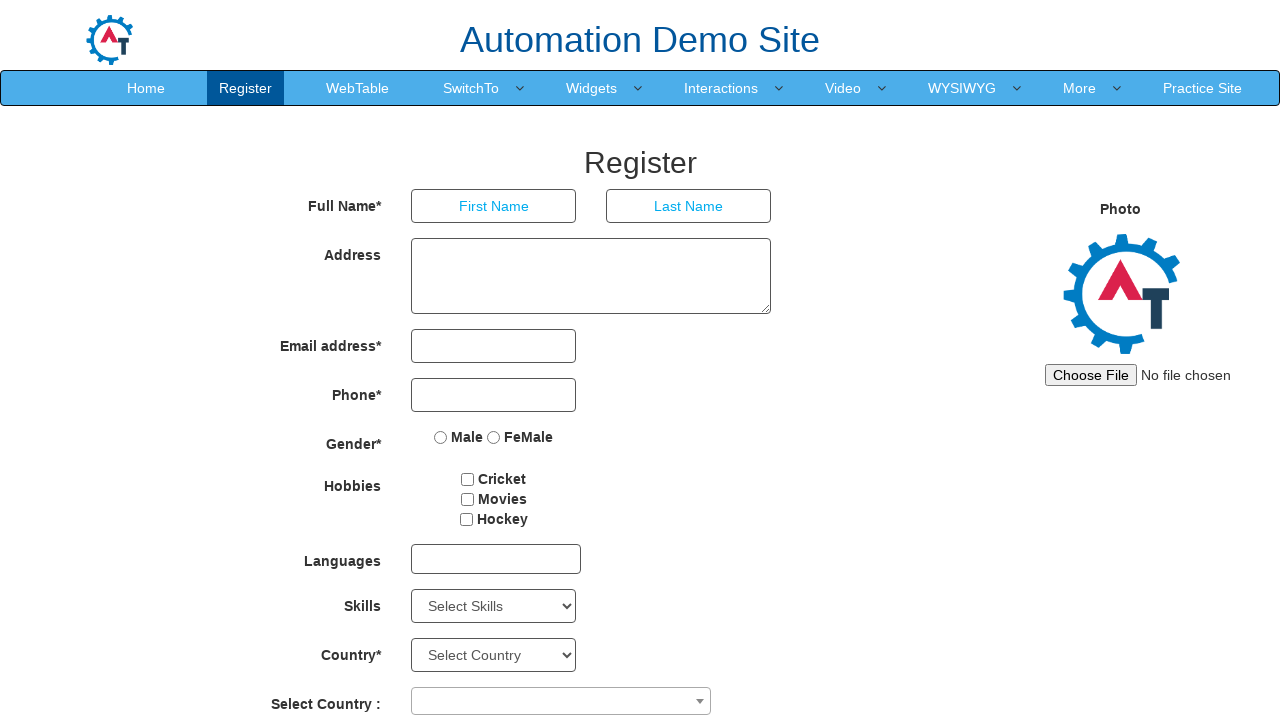

Navigated to demo registration page
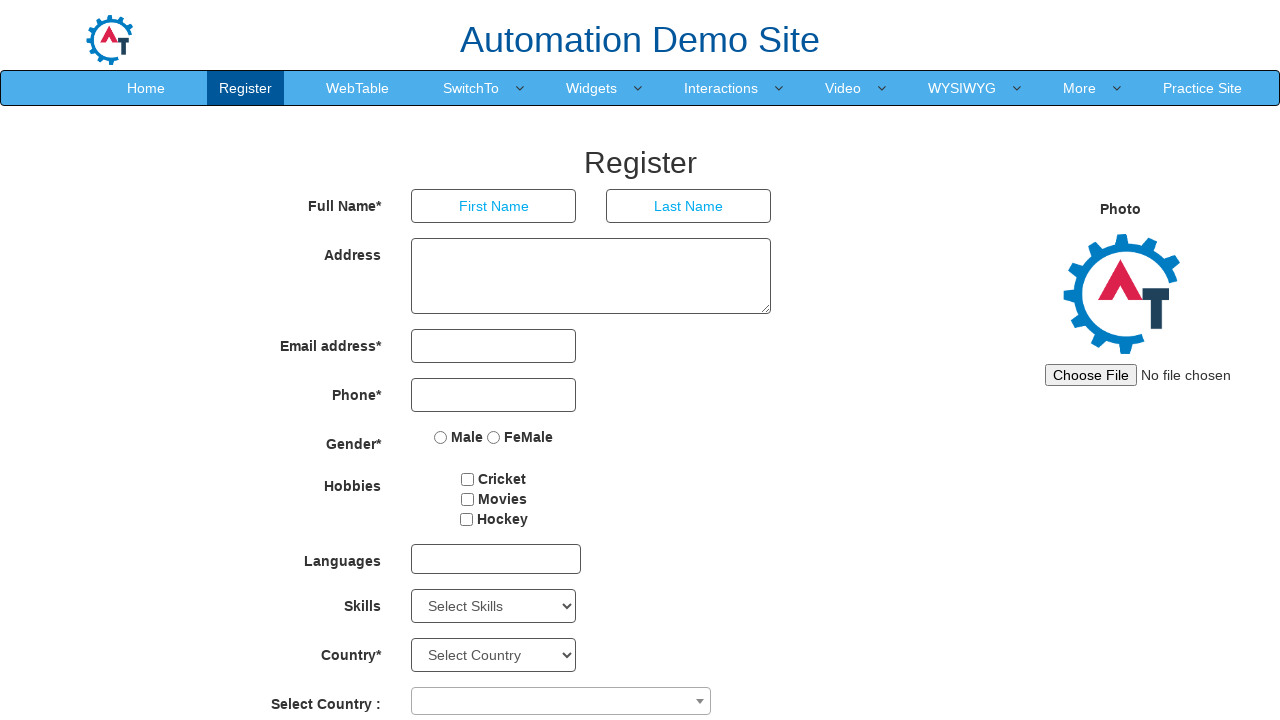

Selected 'Python' from the Skills dropdown on select#Skills
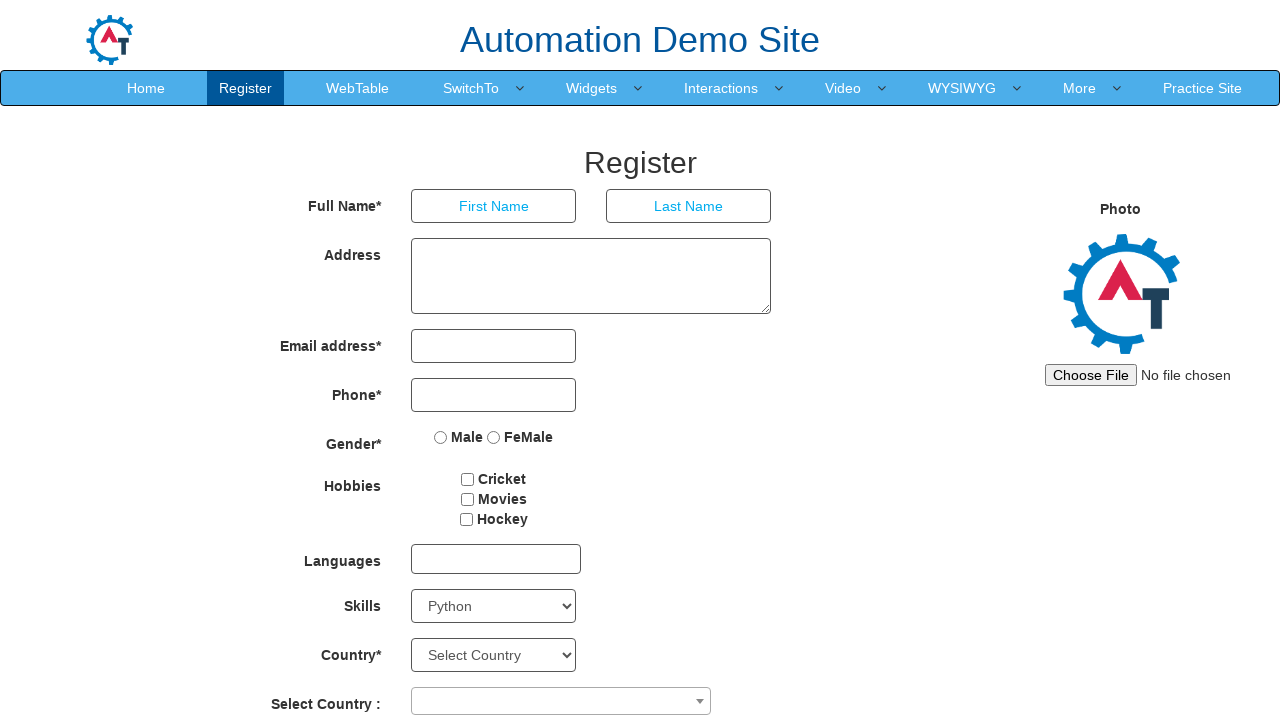

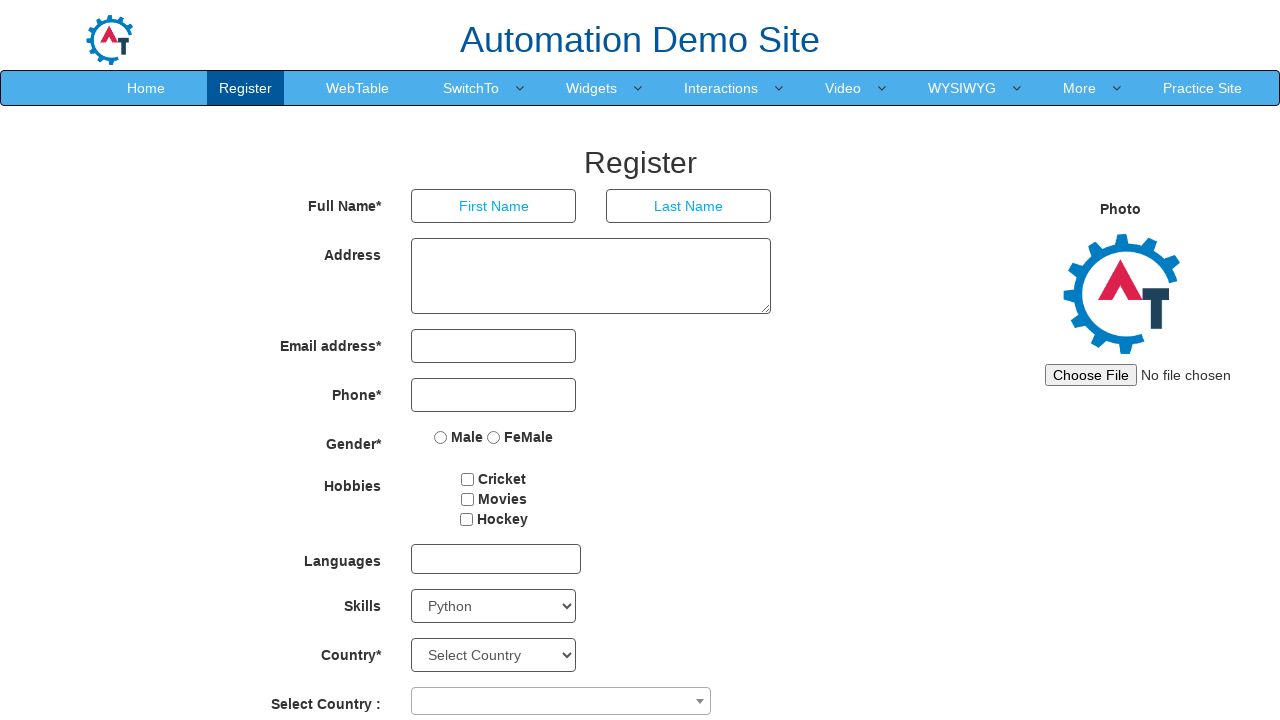